Tests accordion widget functionality by clicking through accordion sections and waiting for their content to become visible

Starting URL: http://www.seleniumui.moderntester.pl/accordion.php

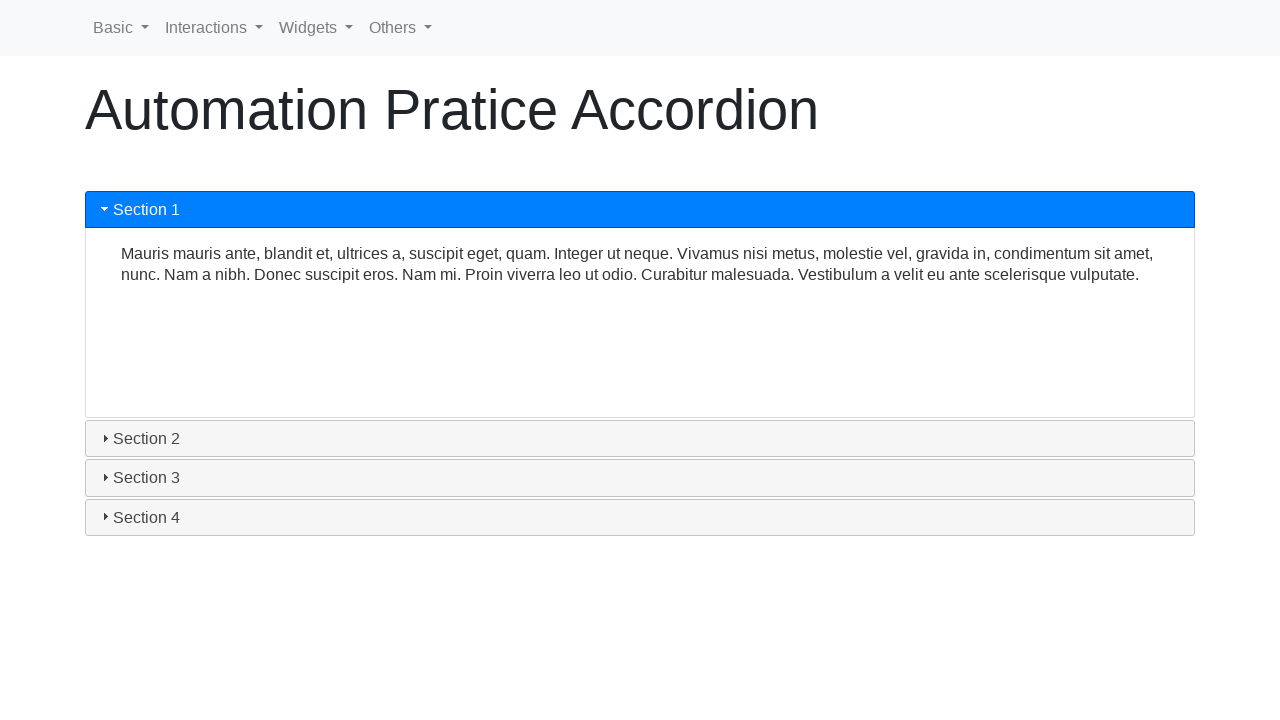

Clicked accordion header with ID ui-id-1 at (640, 210) on #ui-id-1
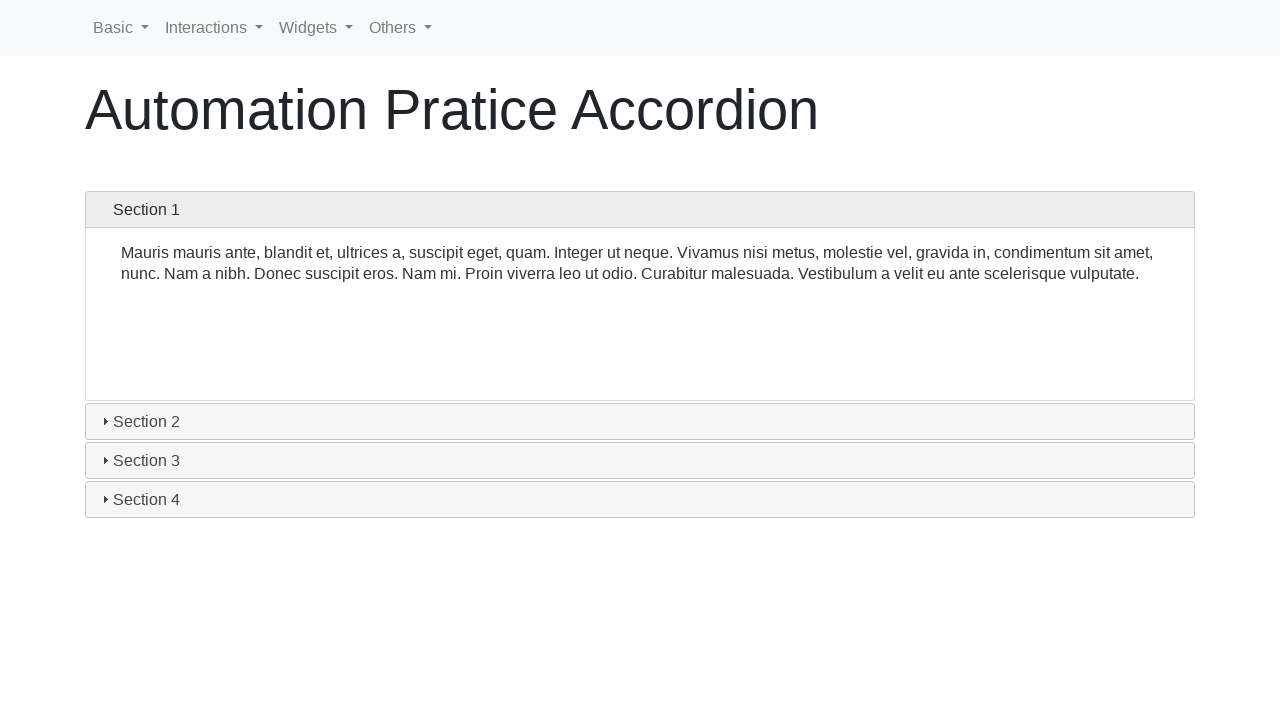

Accordion section 1 content became visible
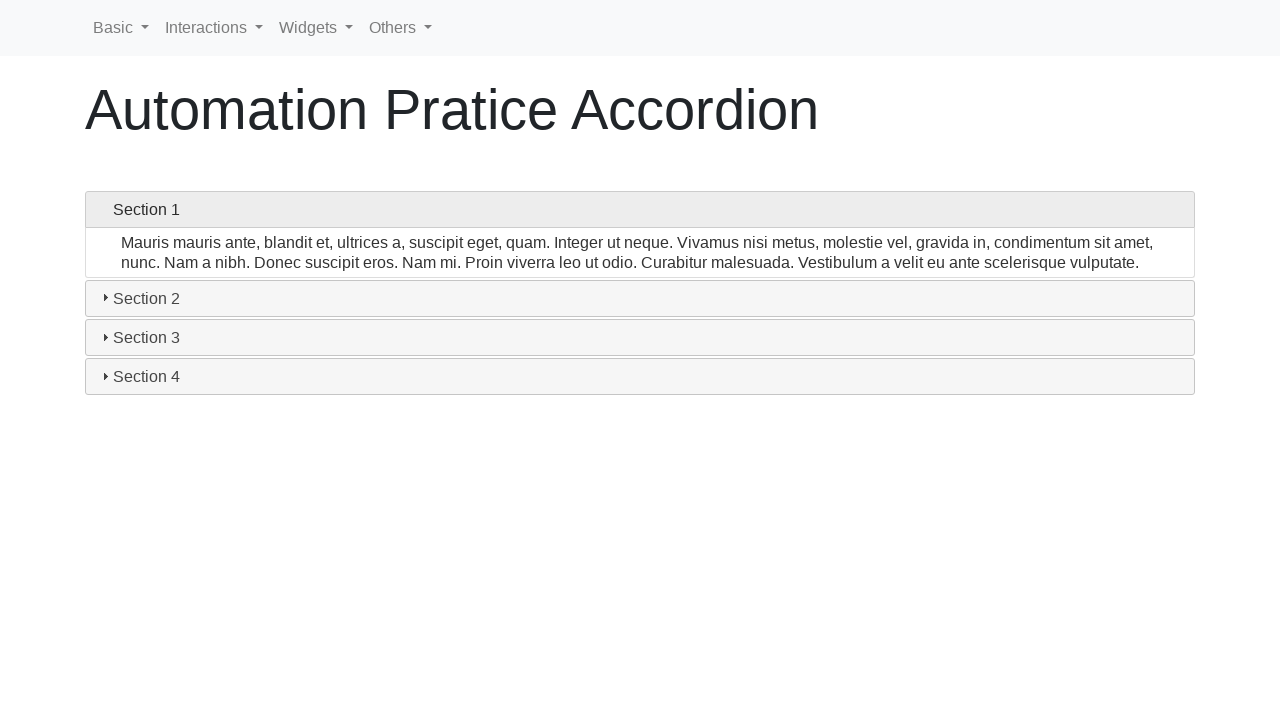

Clicked accordion header with ID ui-id-3 at (640, 249) on #ui-id-3
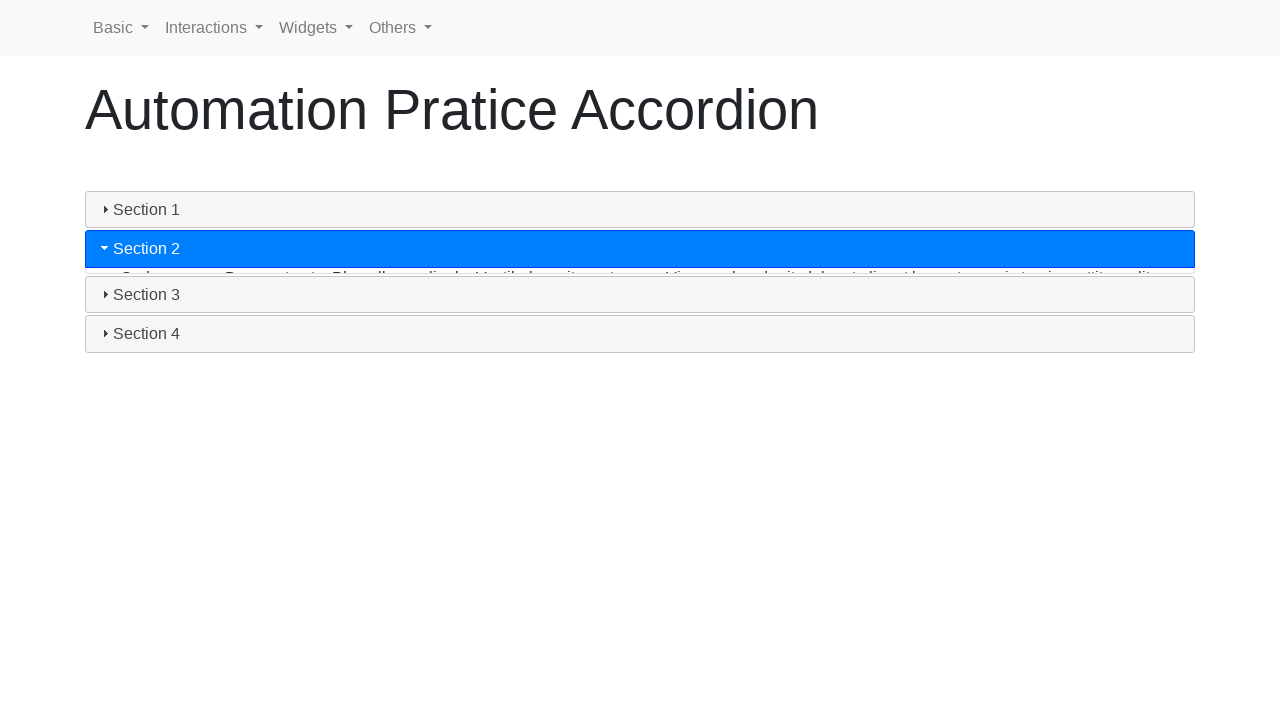

Accordion section 3 content became visible
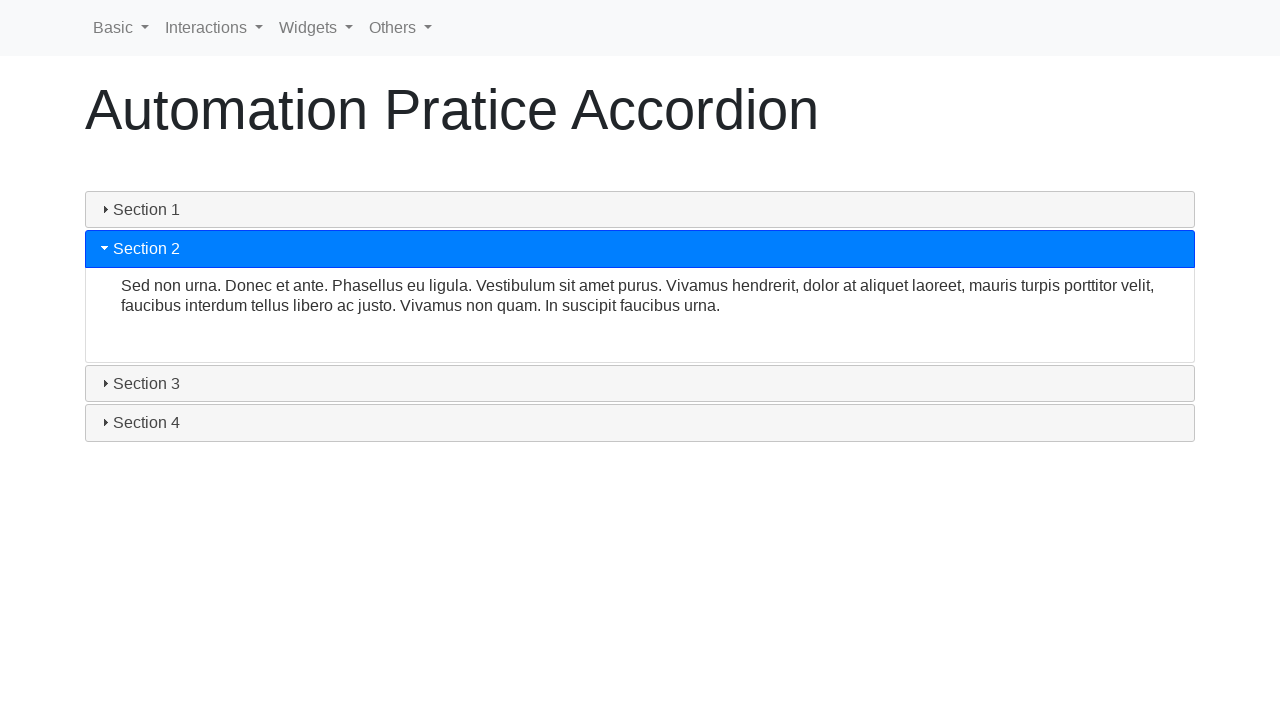

Clicked accordion header with ID ui-id-5 at (640, 478) on #ui-id-5
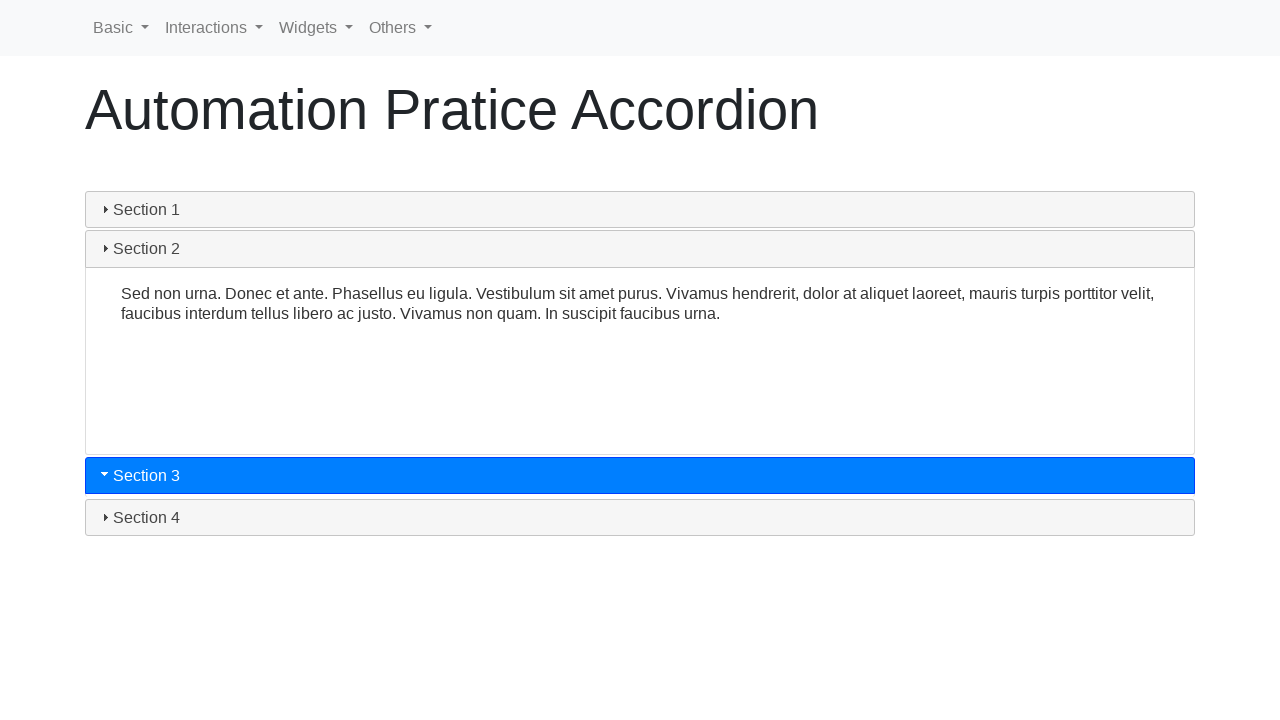

Accordion section 5 content became visible
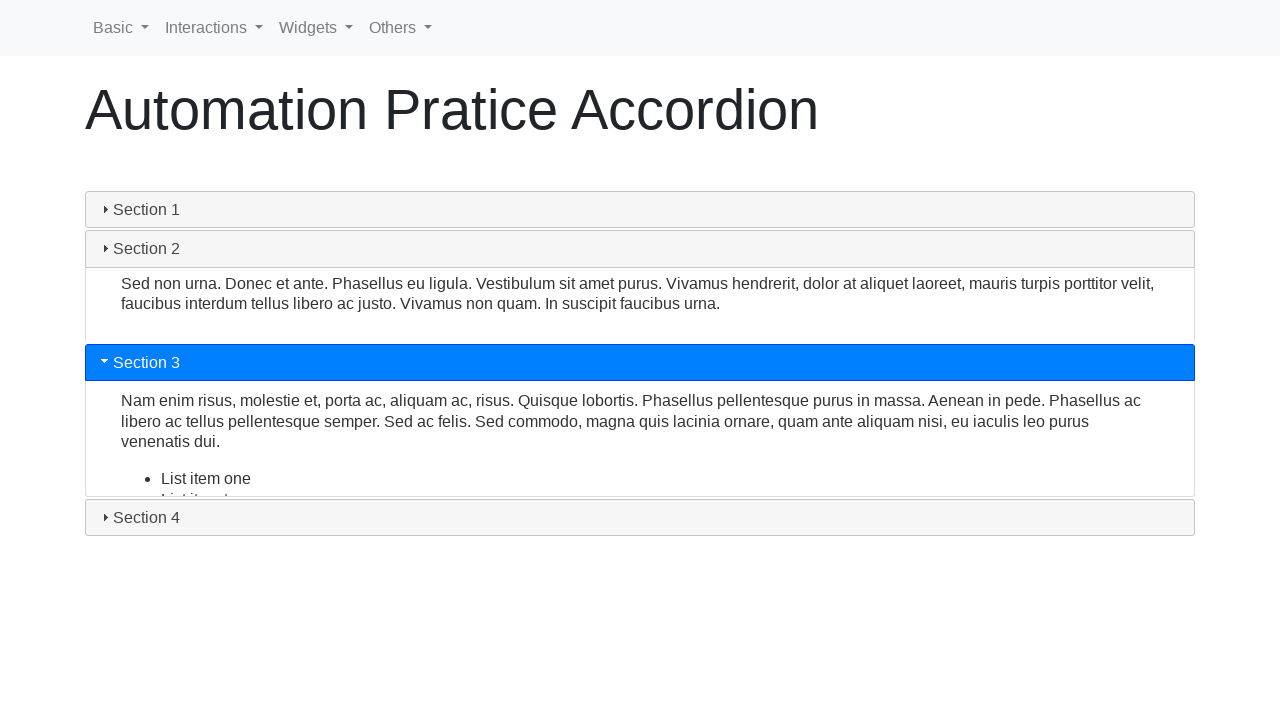

Clicked accordion header with ID ui-id-7 at (640, 517) on #ui-id-7
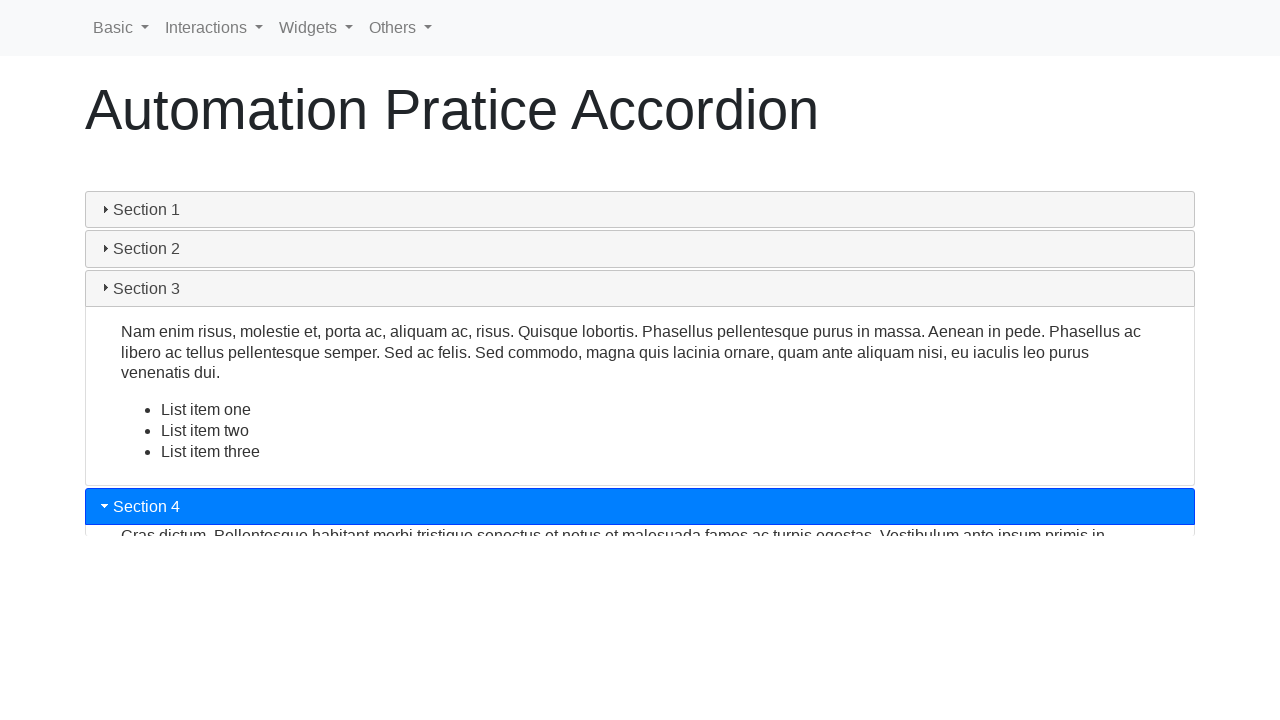

Accordion section 7 content became visible
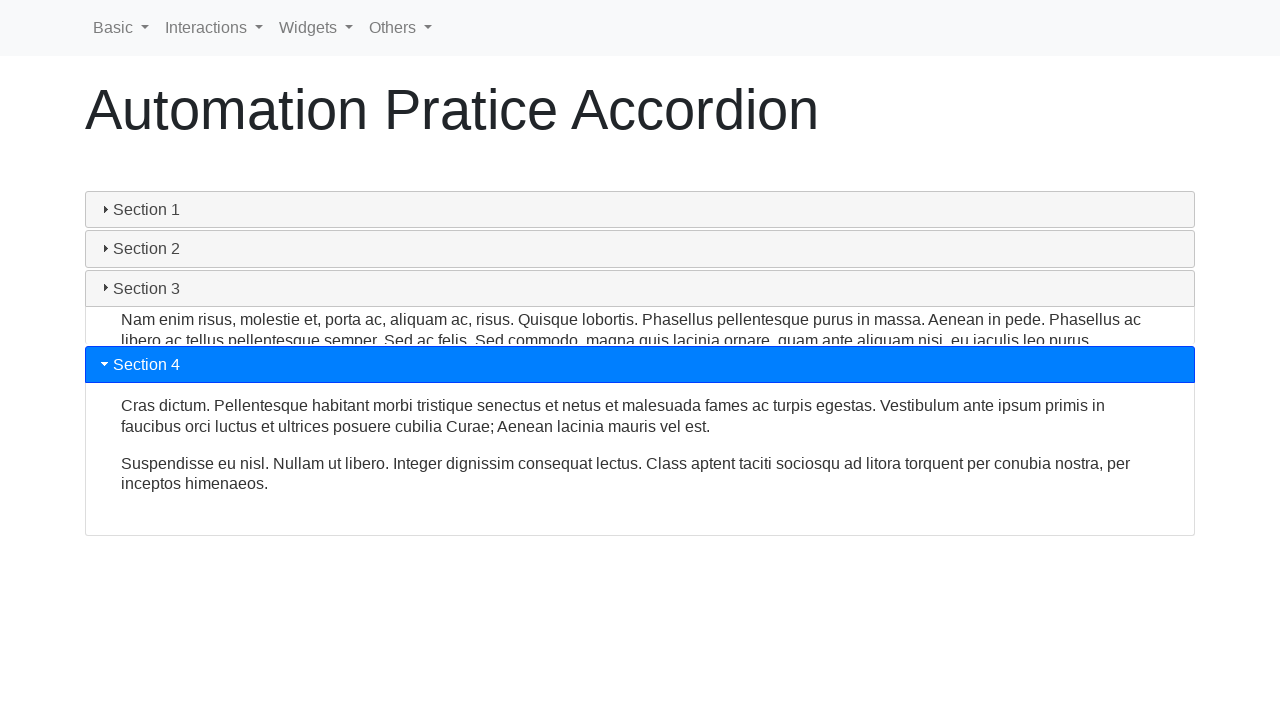

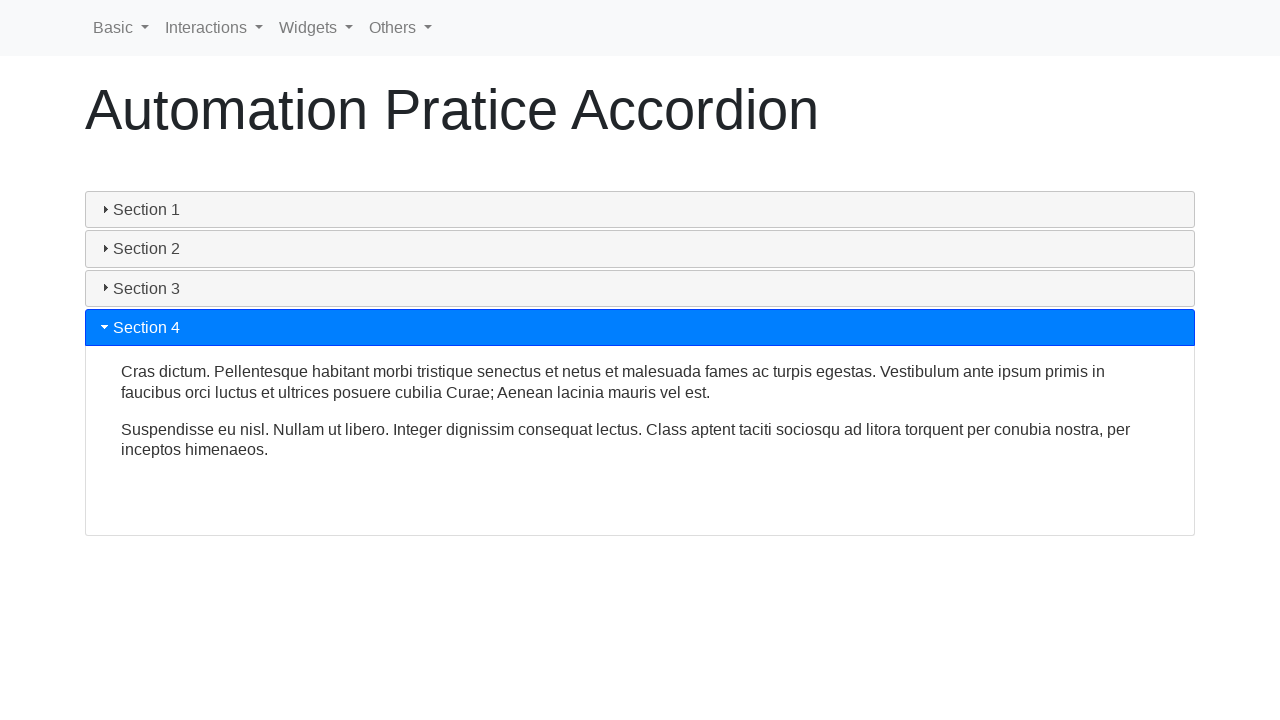